Tests table sorting using semantic class selectors on the second table, verifying the Due column sorts in ascending order.

Starting URL: http://the-internet.herokuapp.com/tables

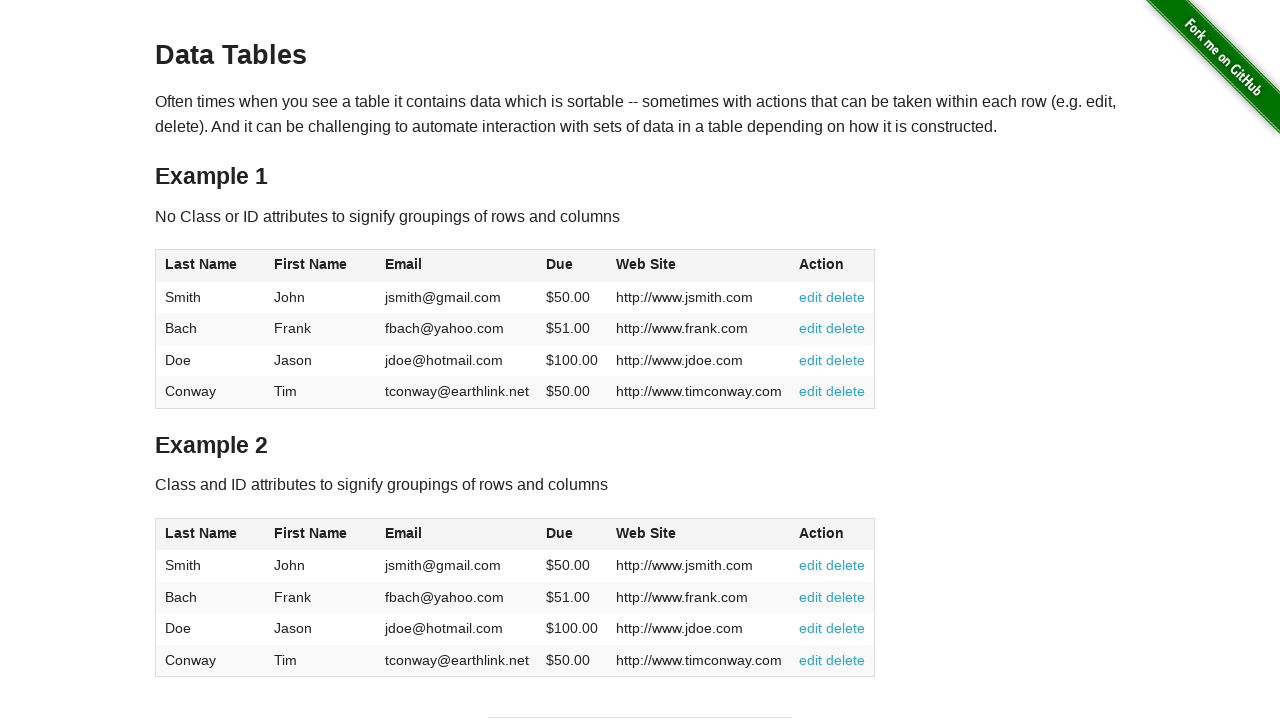

Clicked the Due column header in table2 to sort at (560, 533) on #table2 thead .dues
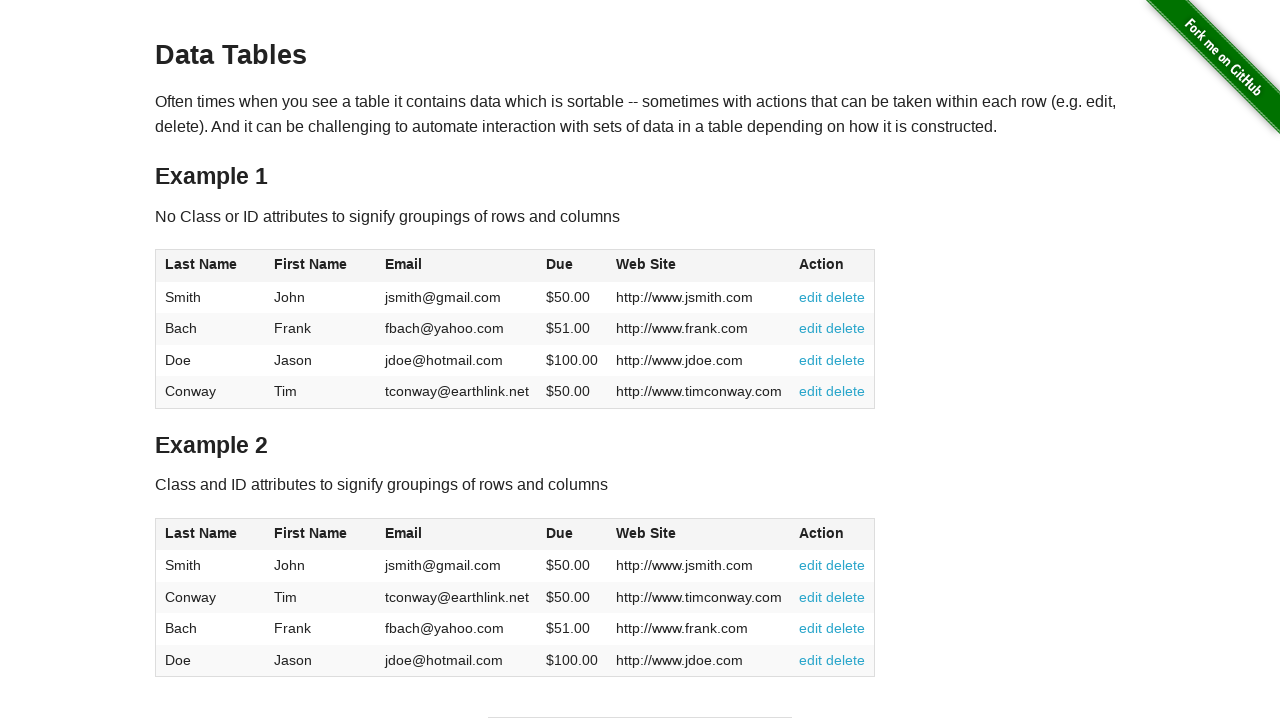

Due column cells in table2 loaded
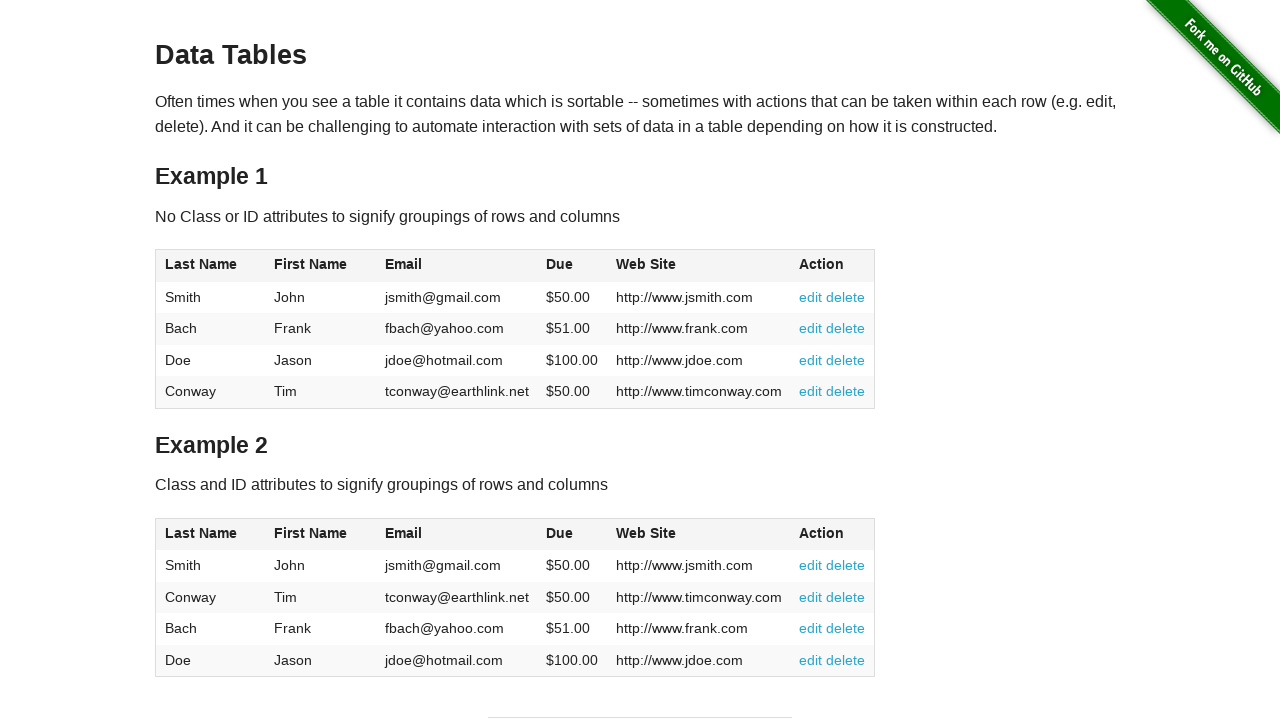

Retrieved all Due column elements from table2 body
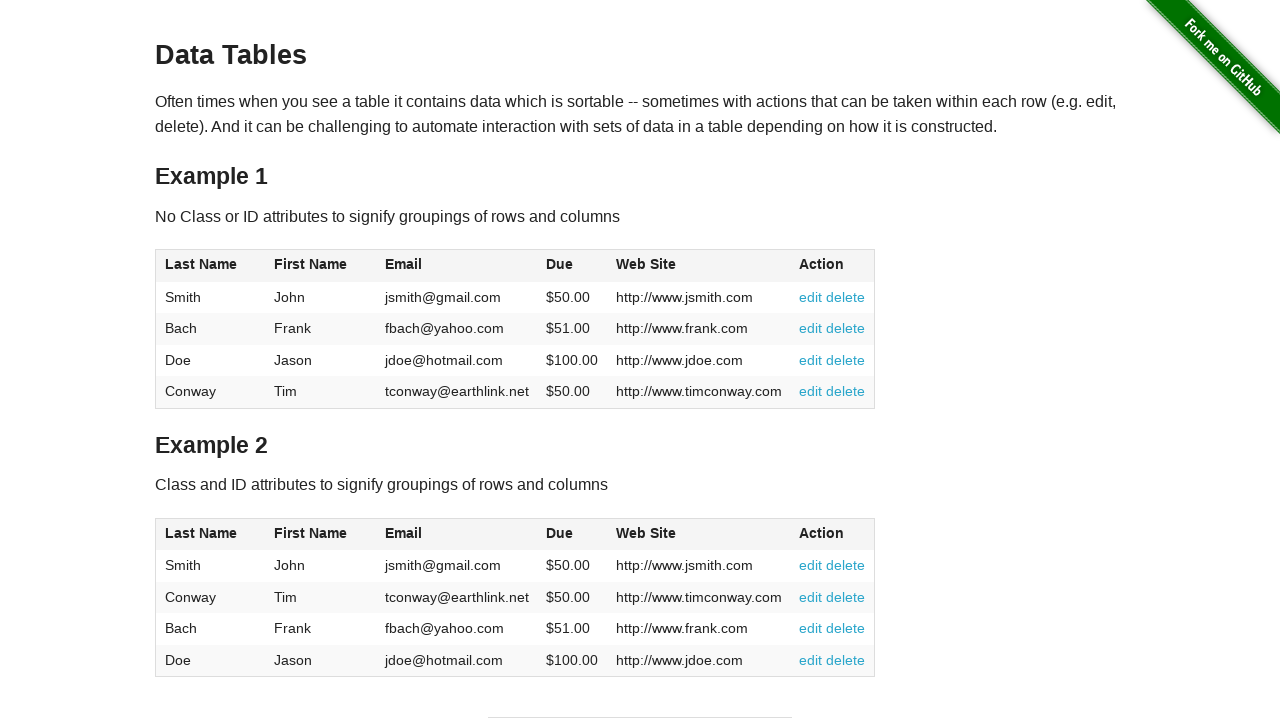

Extracted Due values from elements and converted to floats
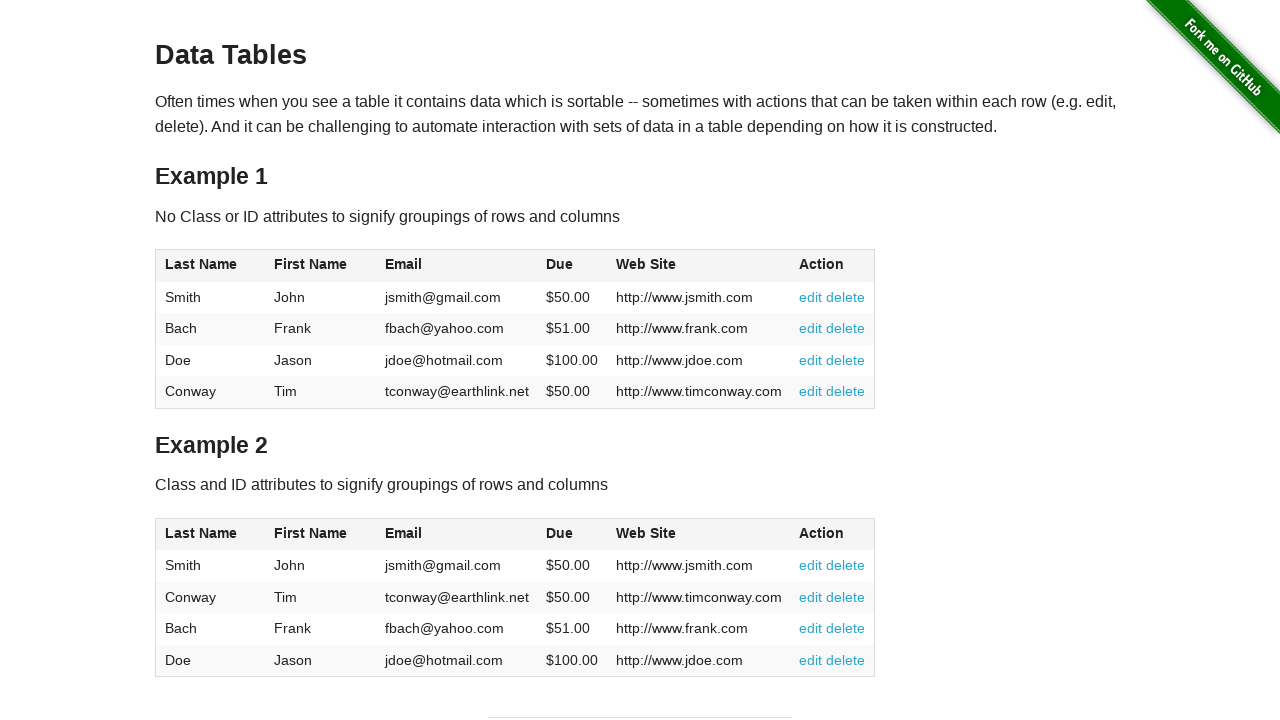

Verified Due column is sorted in ascending order
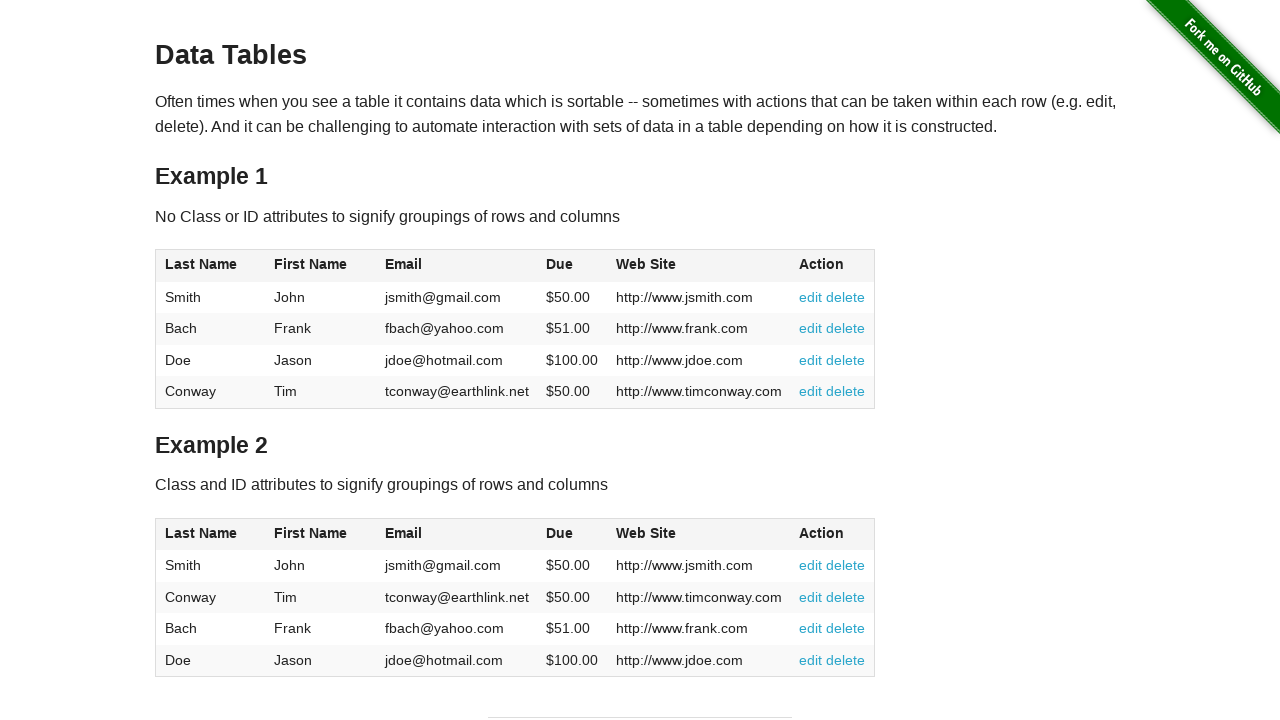

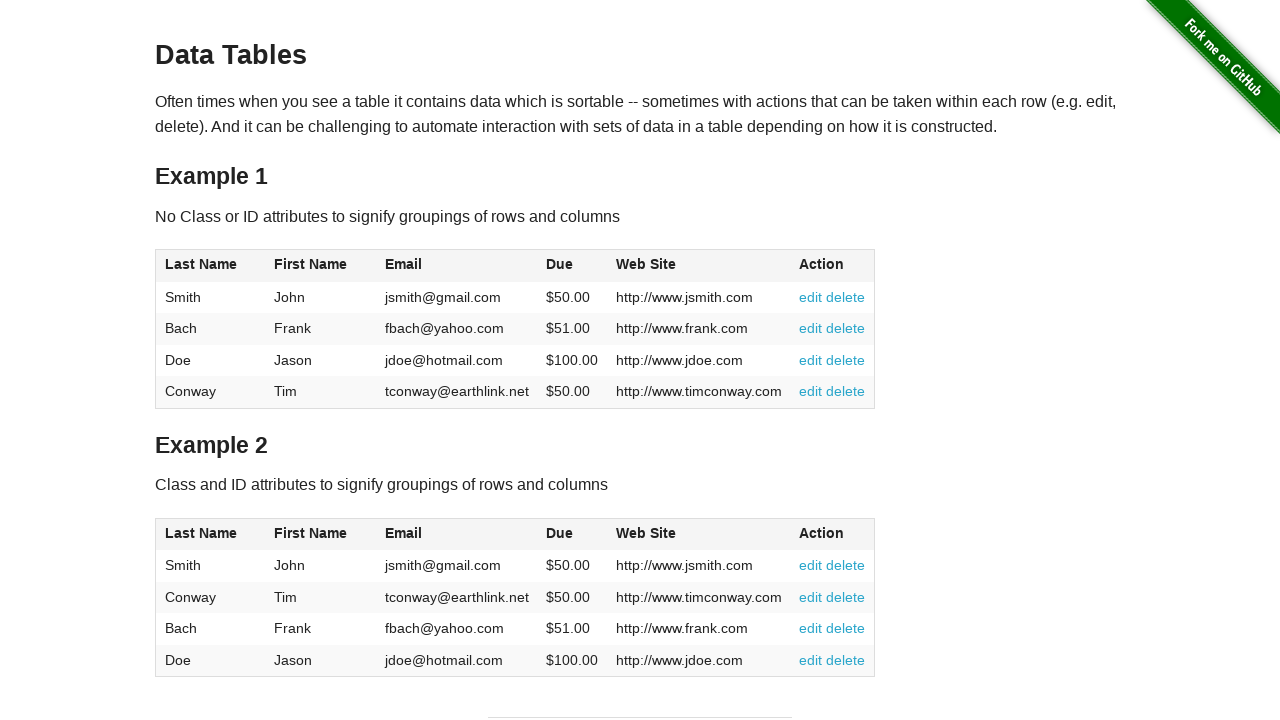